Tests dropdown menu interaction on a demo blog page by clicking a dropdown button and then selecting the Facebook link from the dropdown options.

Starting URL: https://omayo.blogspot.com/

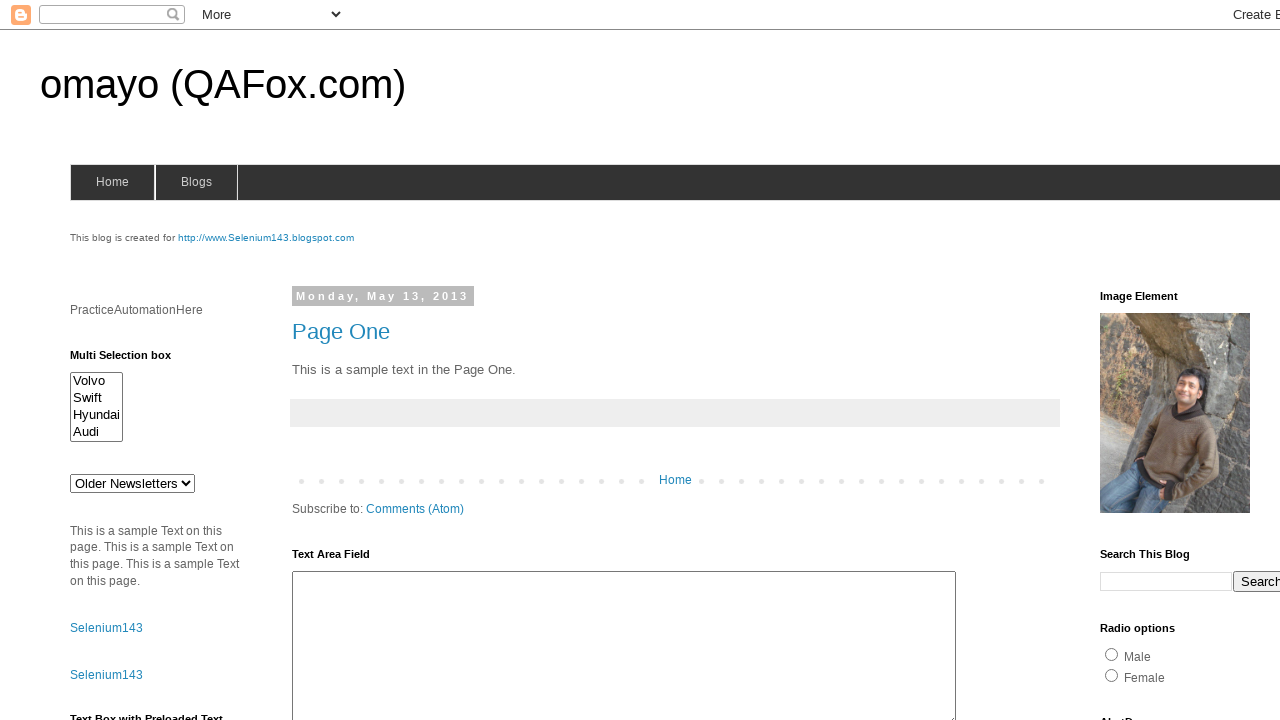

Clicked dropdown button to open menu at (1227, 360) on .dropbtn
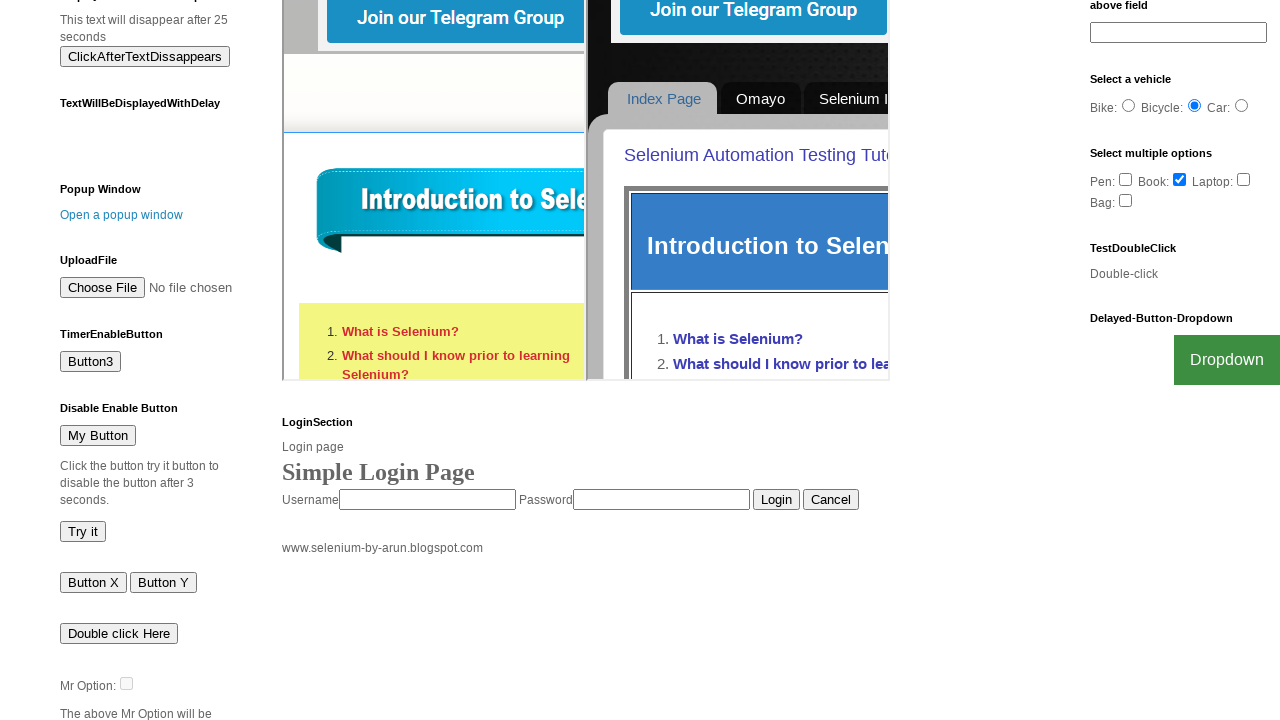

Facebook link became visible in dropdown menu
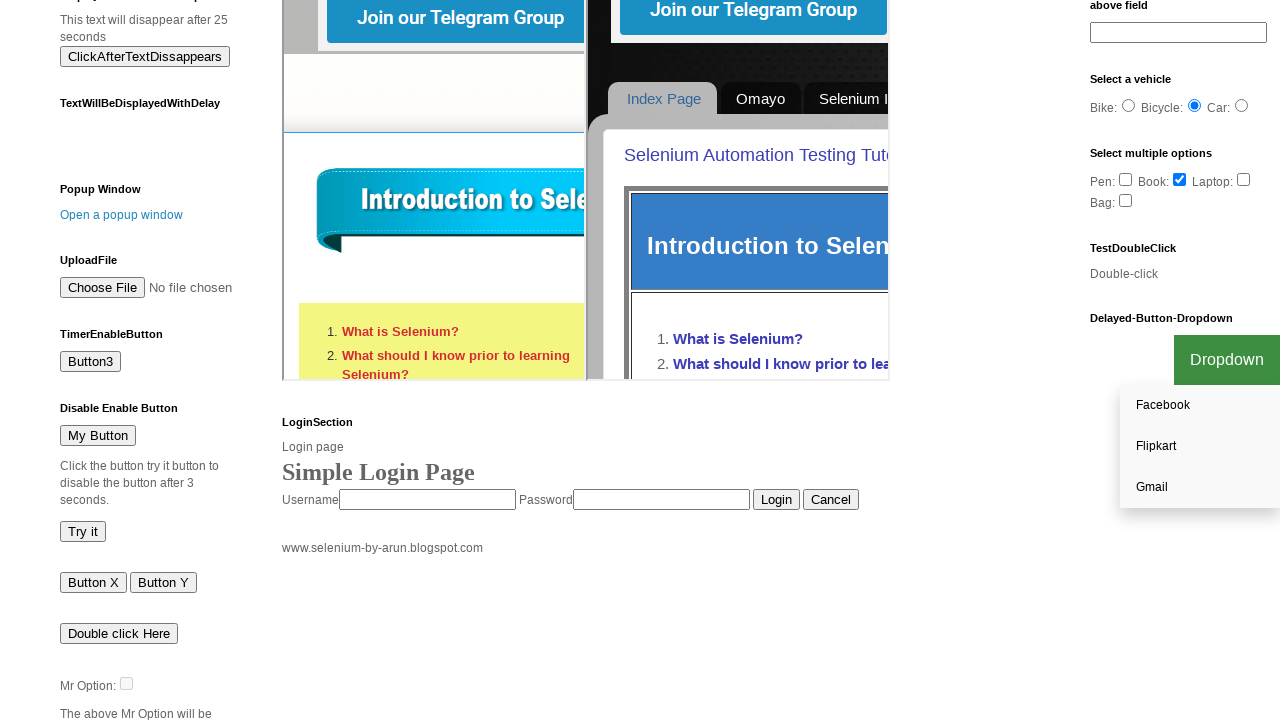

Clicked Facebook link from dropdown options at (1200, 406) on a:text('Facebook')
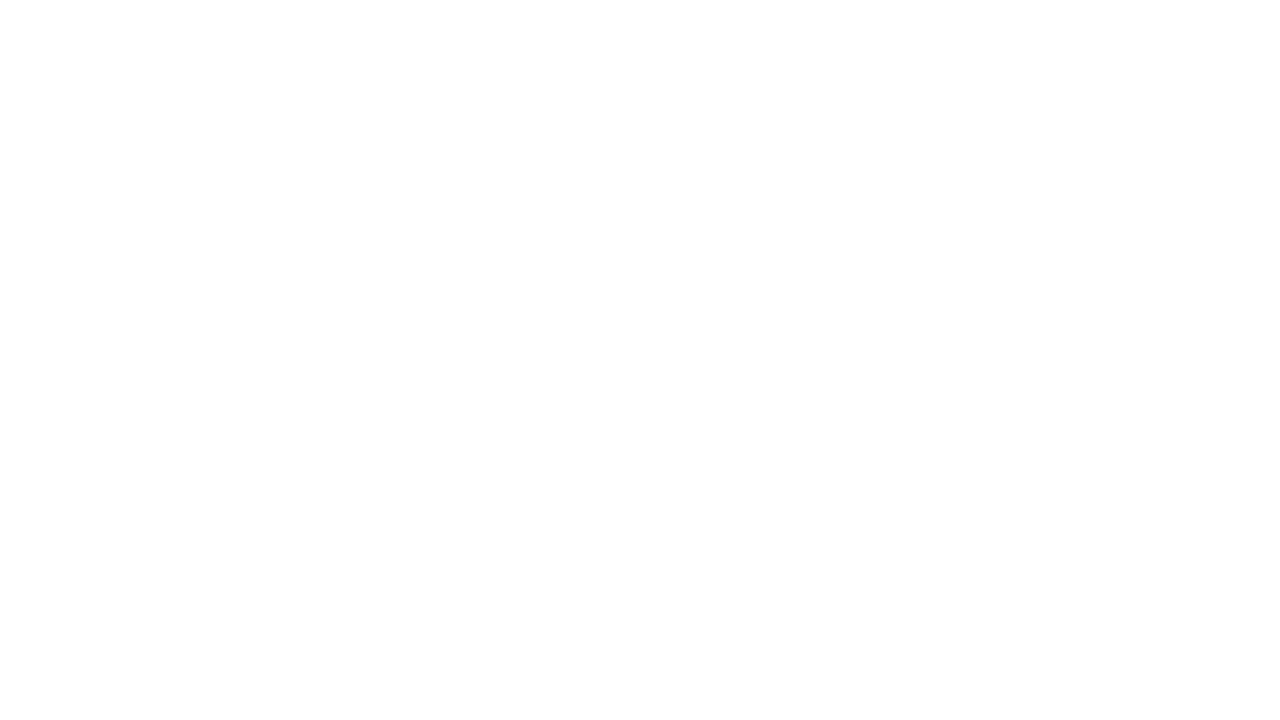

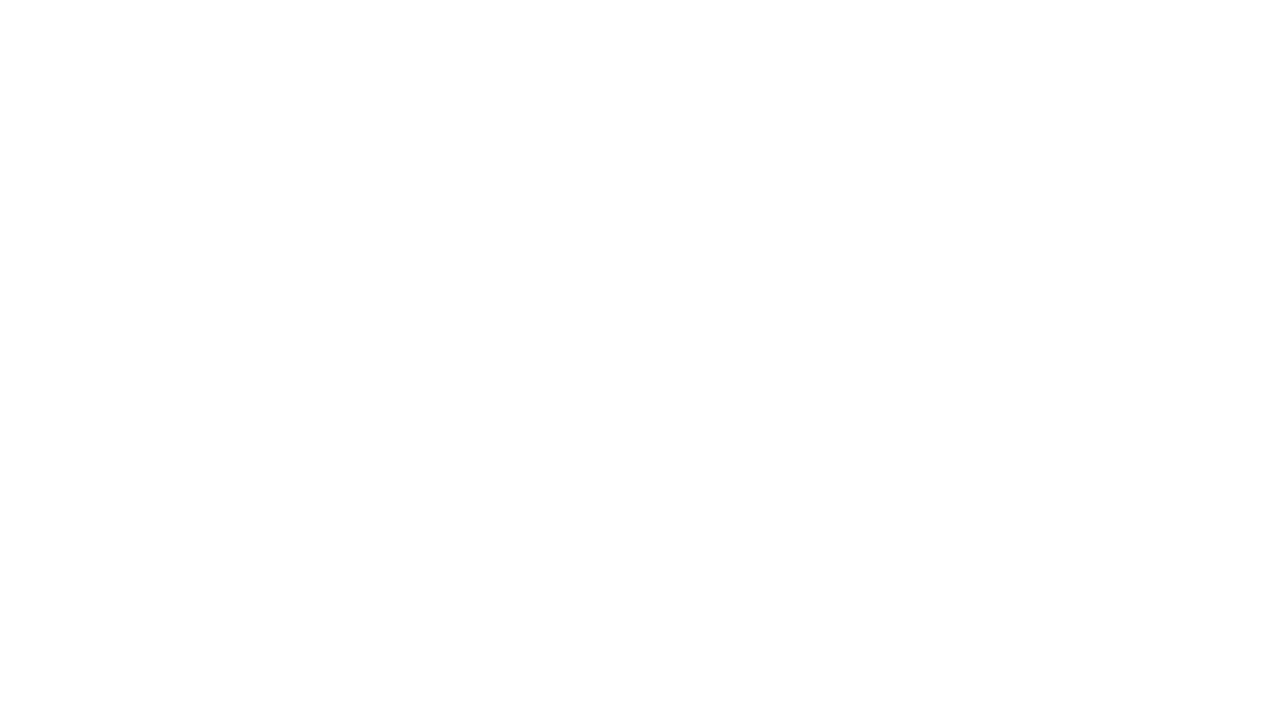